Tests various functionality on the-internet.herokuapp.com including A/B testing, add/remove elements, broken images, checkboxes, context menu, drag and drop, and file upload

Starting URL: http://the-internet.herokuapp.com

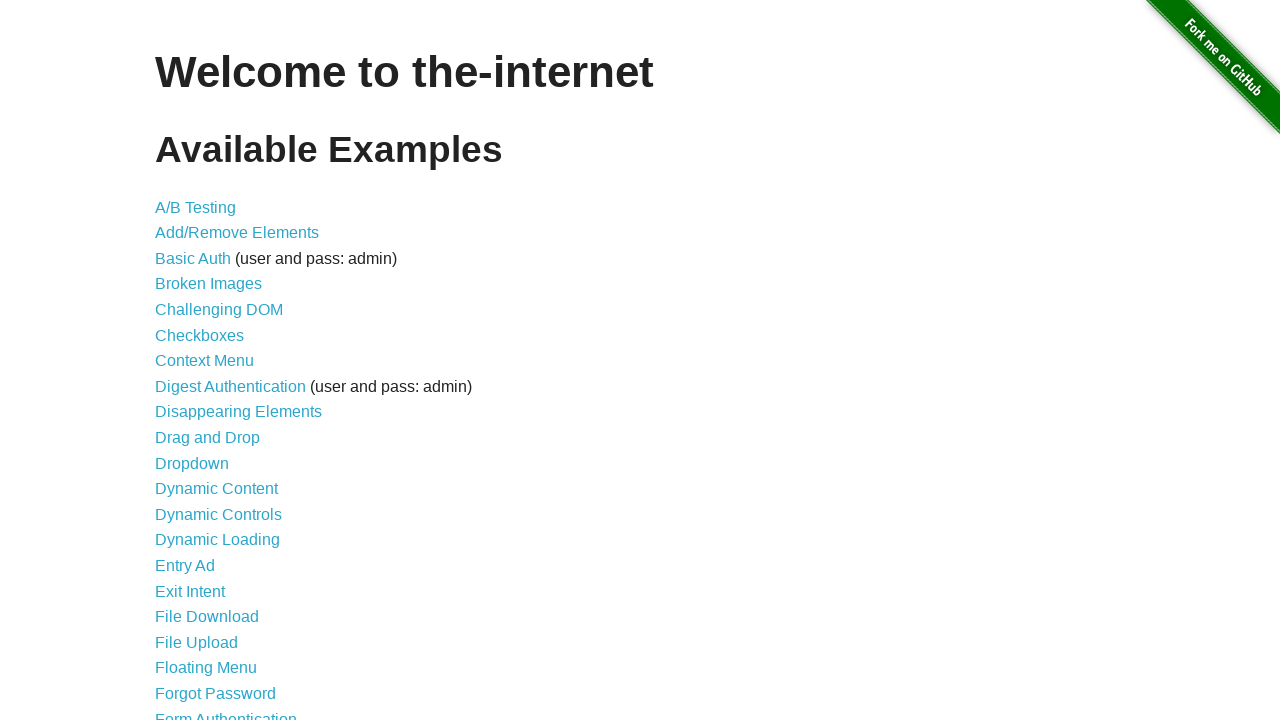

Clicked on A/B Testing link at (196, 207) on xpath=//*[@id="content"]/ul/li[1]/a
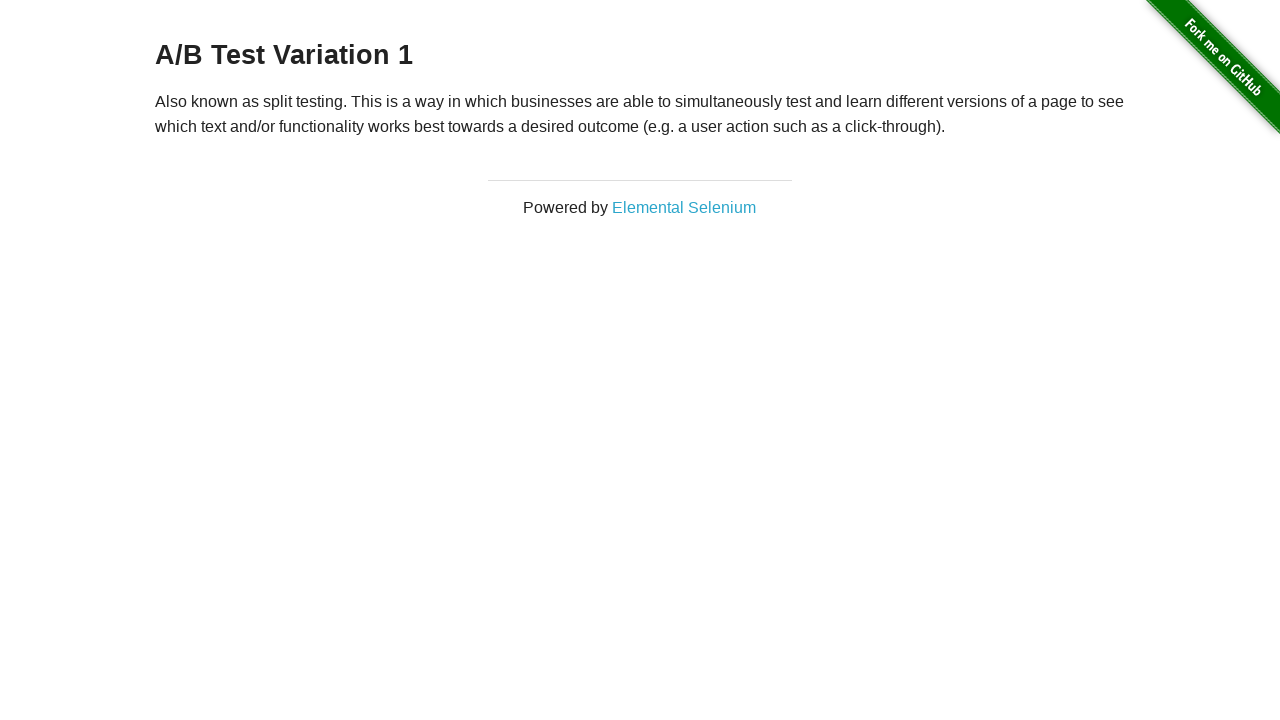

A/B Testing page loaded
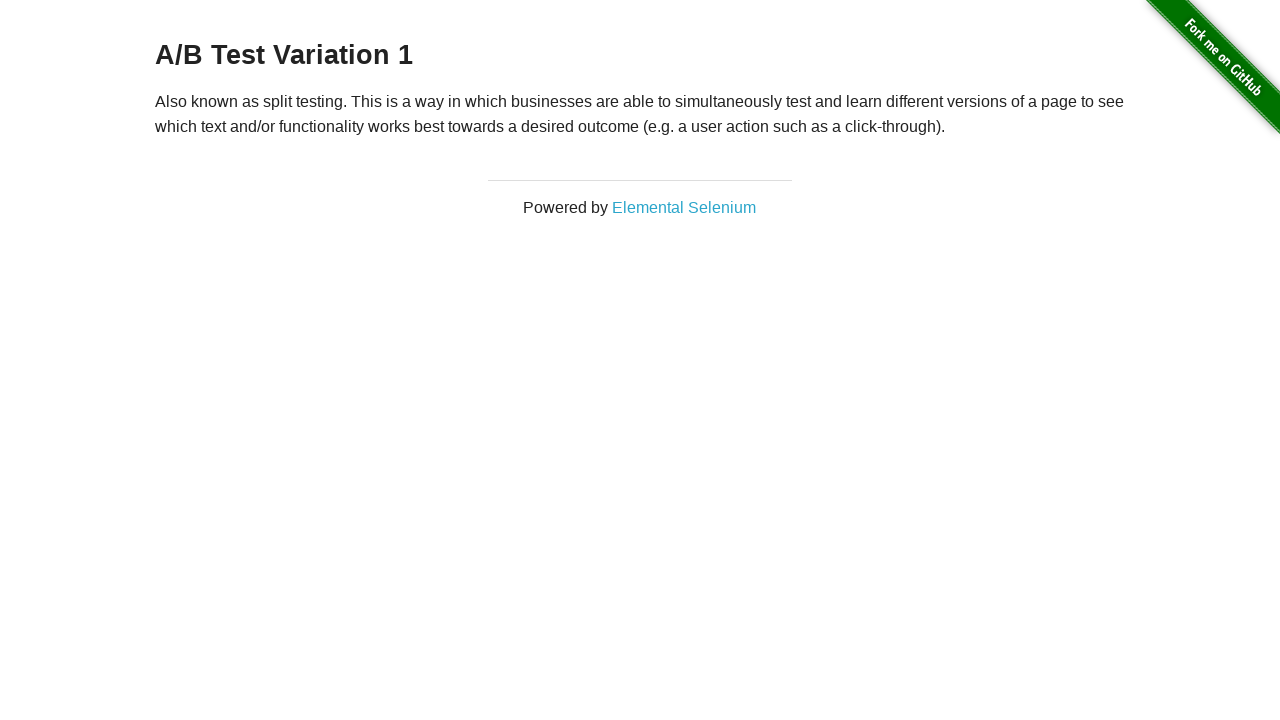

Navigated back to main page
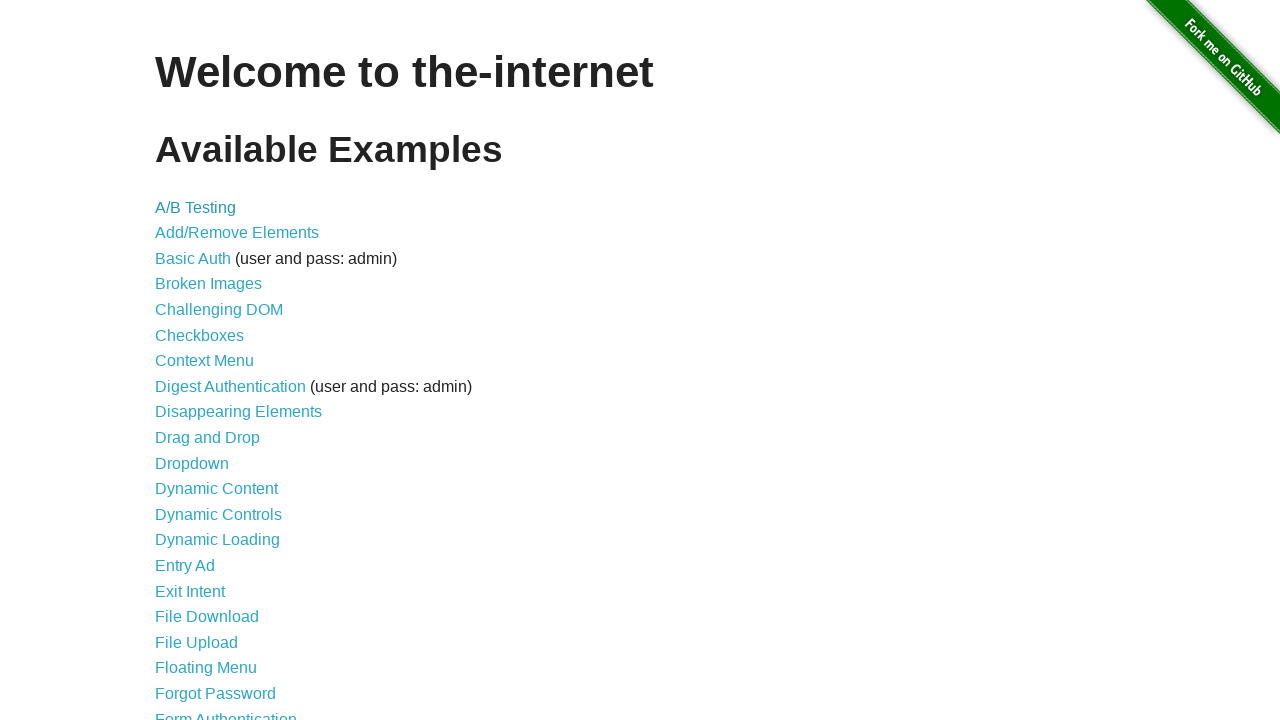

Clicked on Add/Remove Elements link at (237, 233) on xpath=//*[@id="content"]/ul/li[2]/a
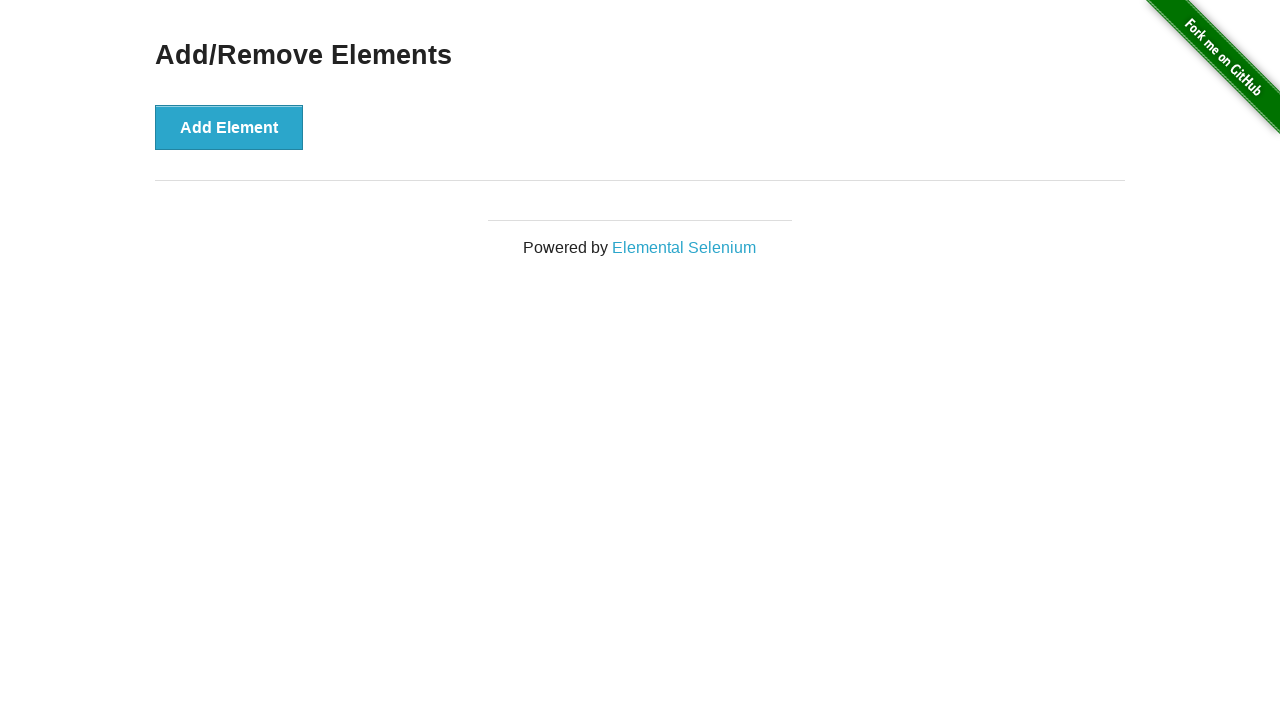

Added first element at (229, 127) on button:has-text("Add Element")
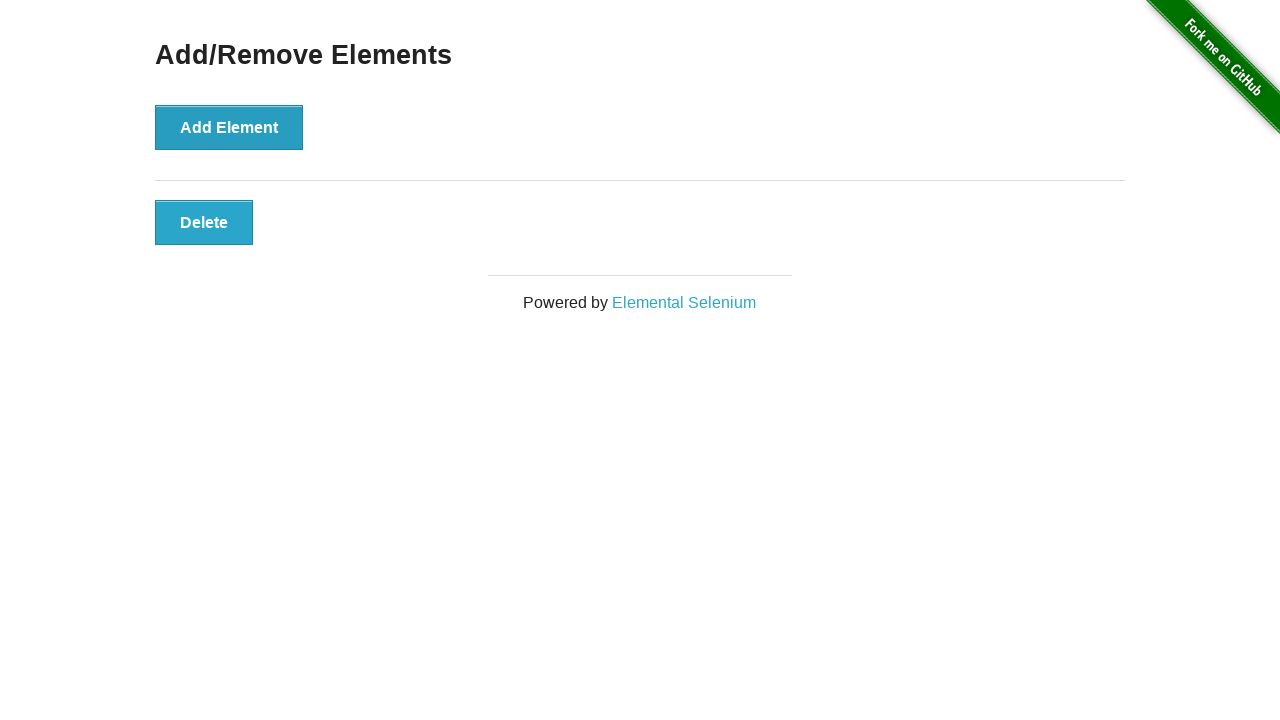

First element appeared
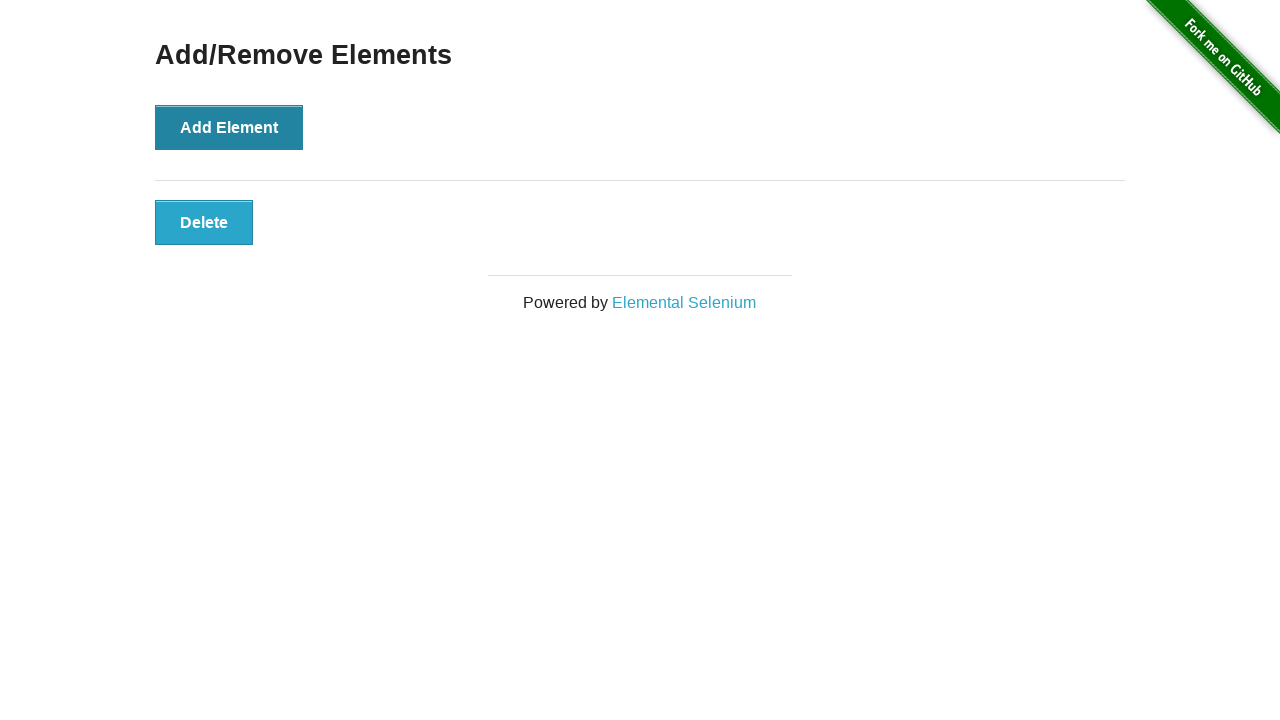

Added second element at (229, 127) on button:has-text("Add Element")
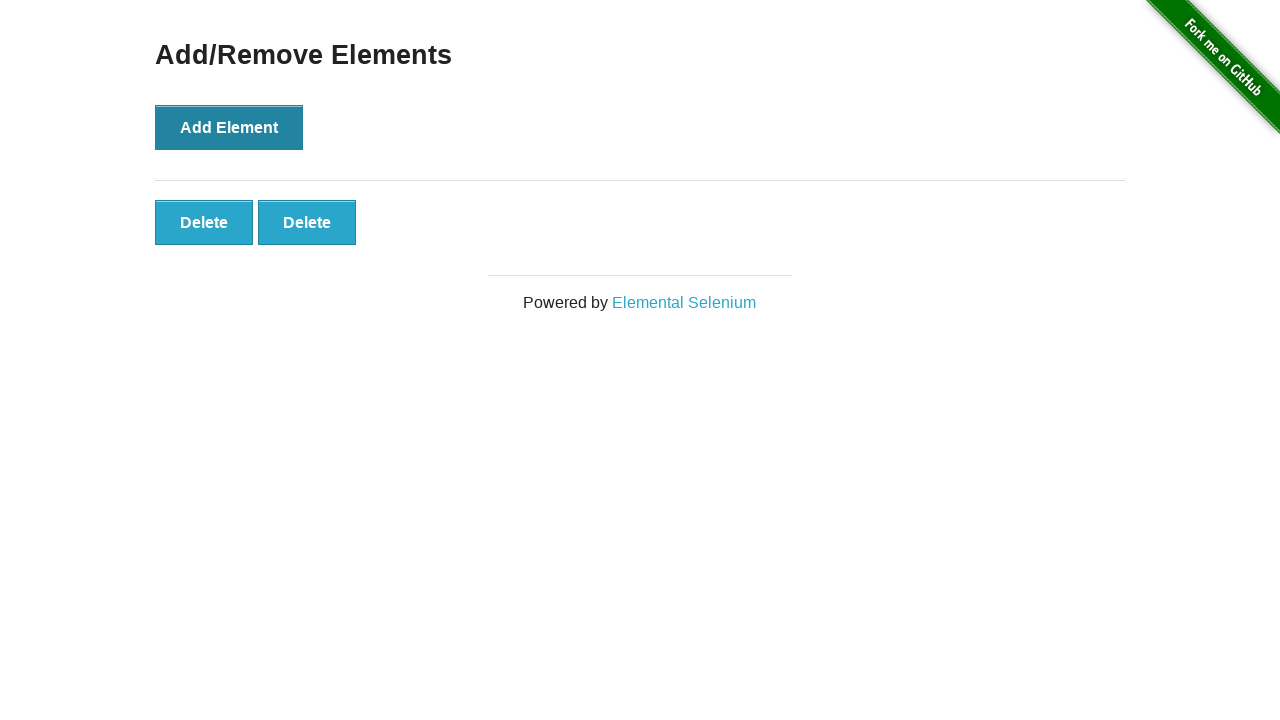

Second element appeared
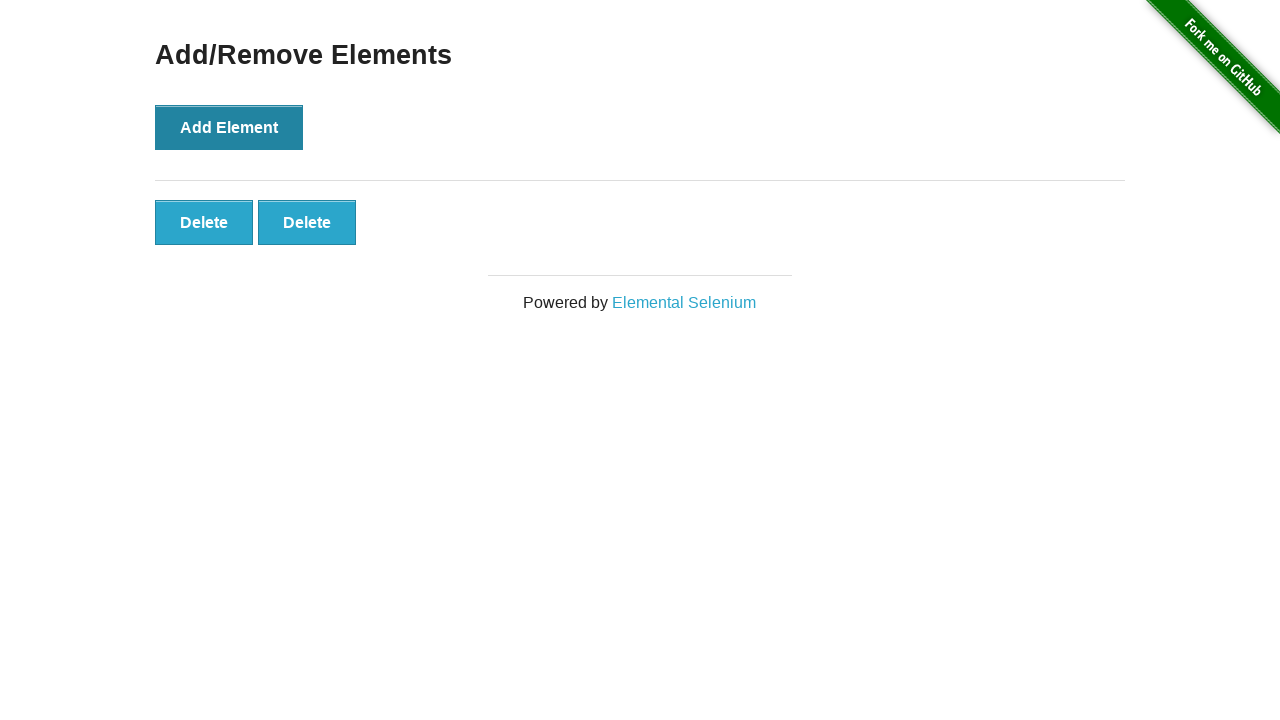

Added third element at (229, 127) on button:has-text("Add Element")
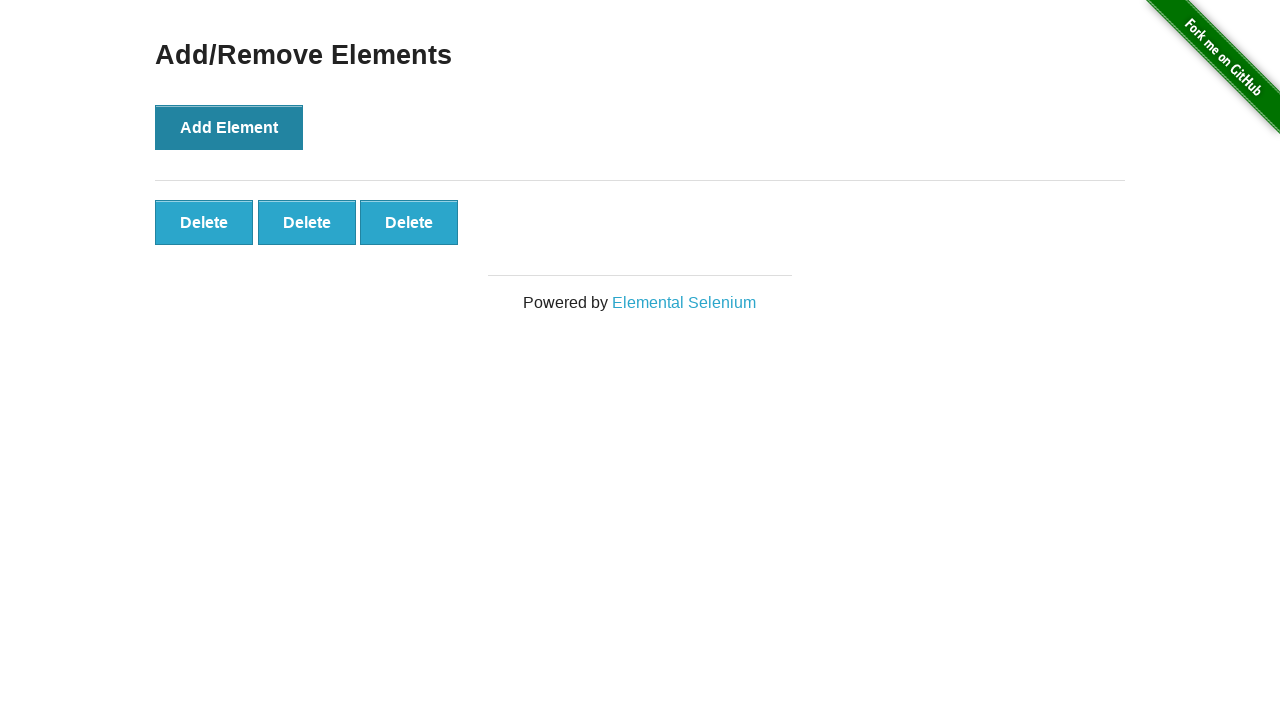

Third element appeared
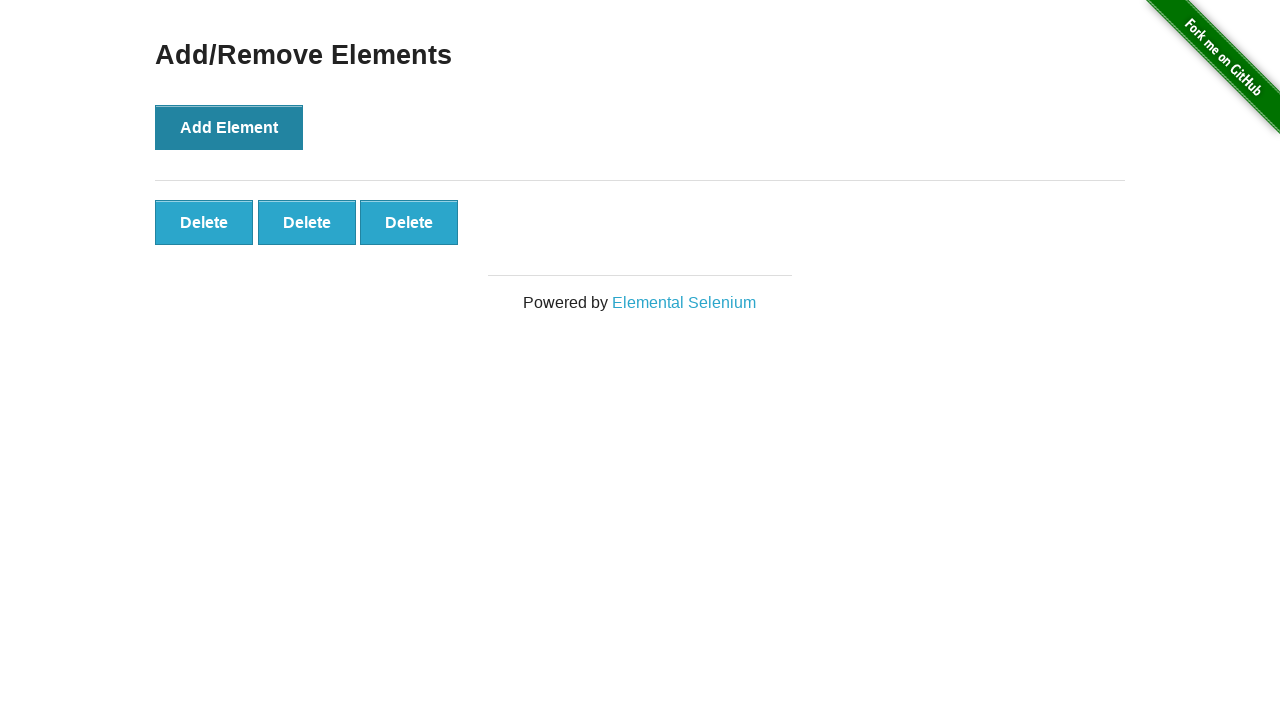

Removed third element at (409, 222) on xpath=//*[@id="elements"]/button[3]
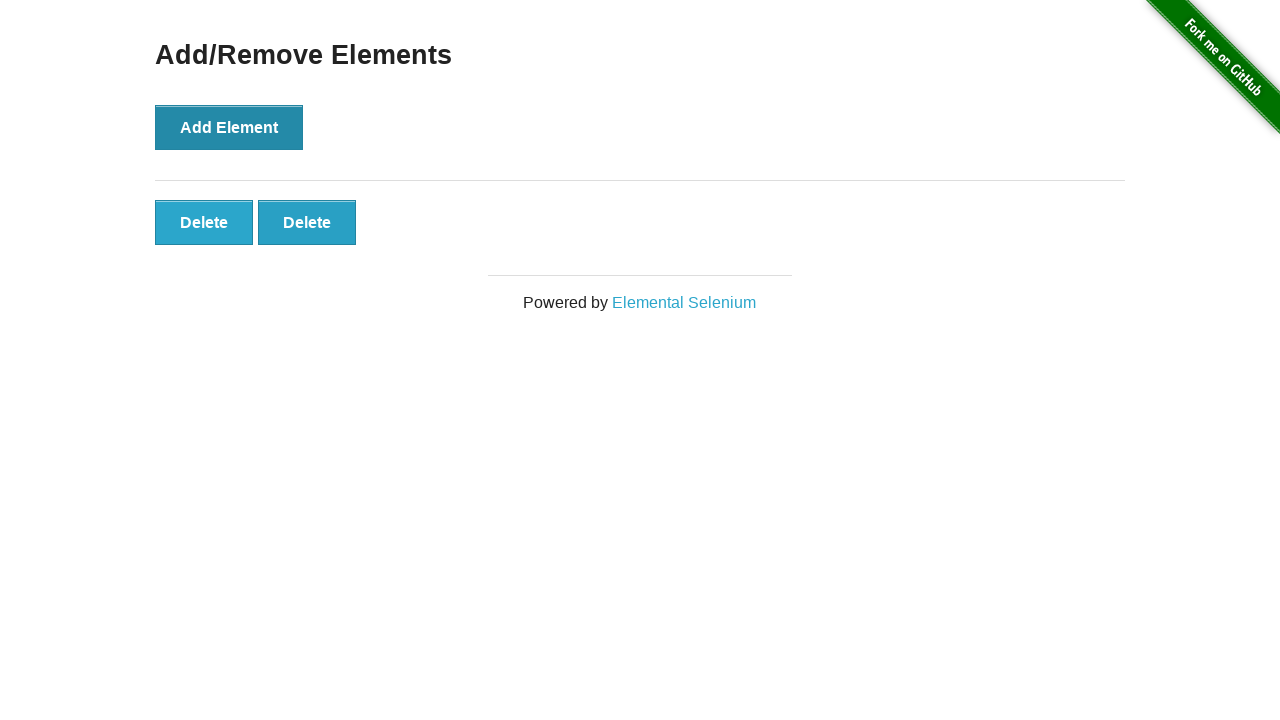

Removed second element at (307, 222) on xpath=//*[@id="elements"]/button[2]
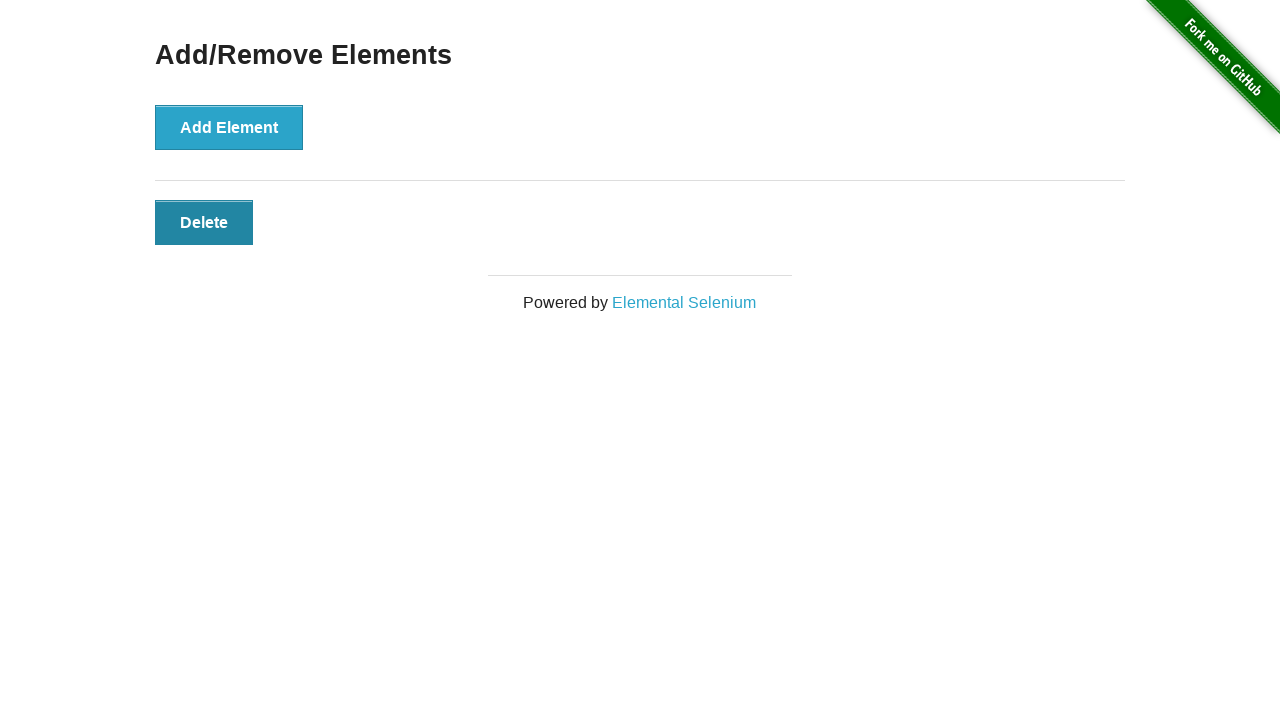

Removed first element at (204, 222) on xpath=//*[@id="elements"]/button[1]
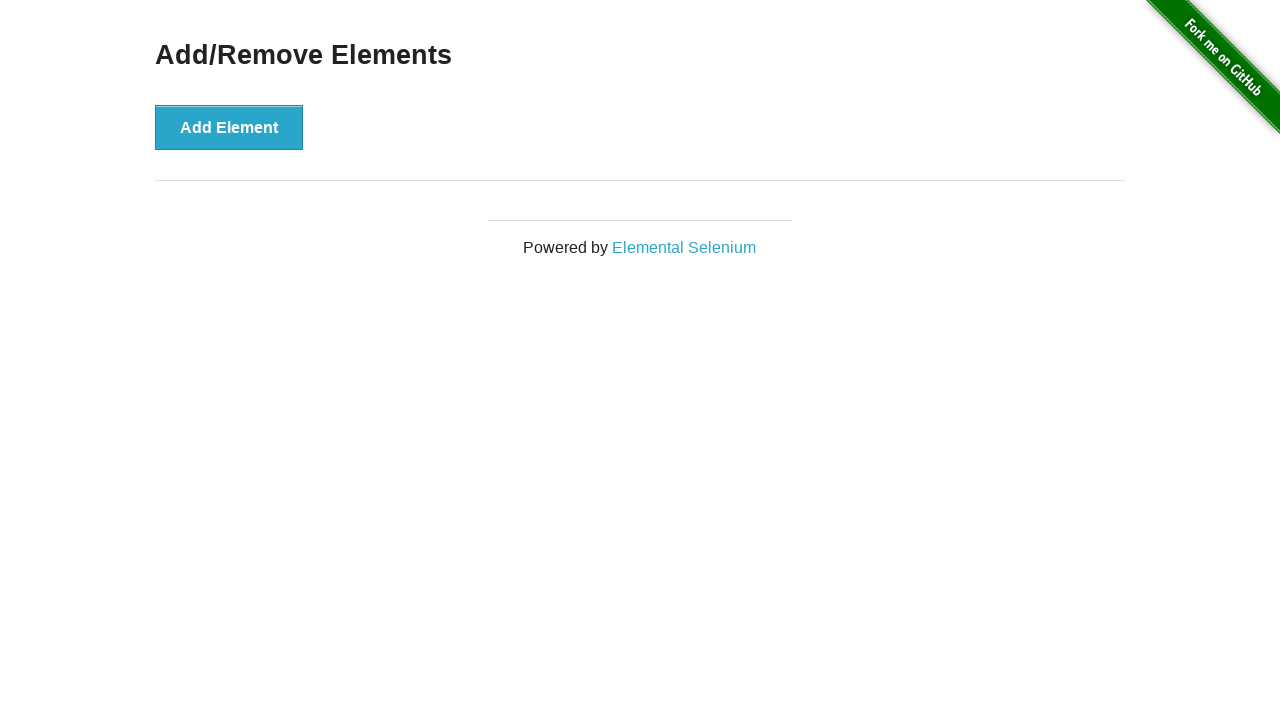

Navigated back to main page
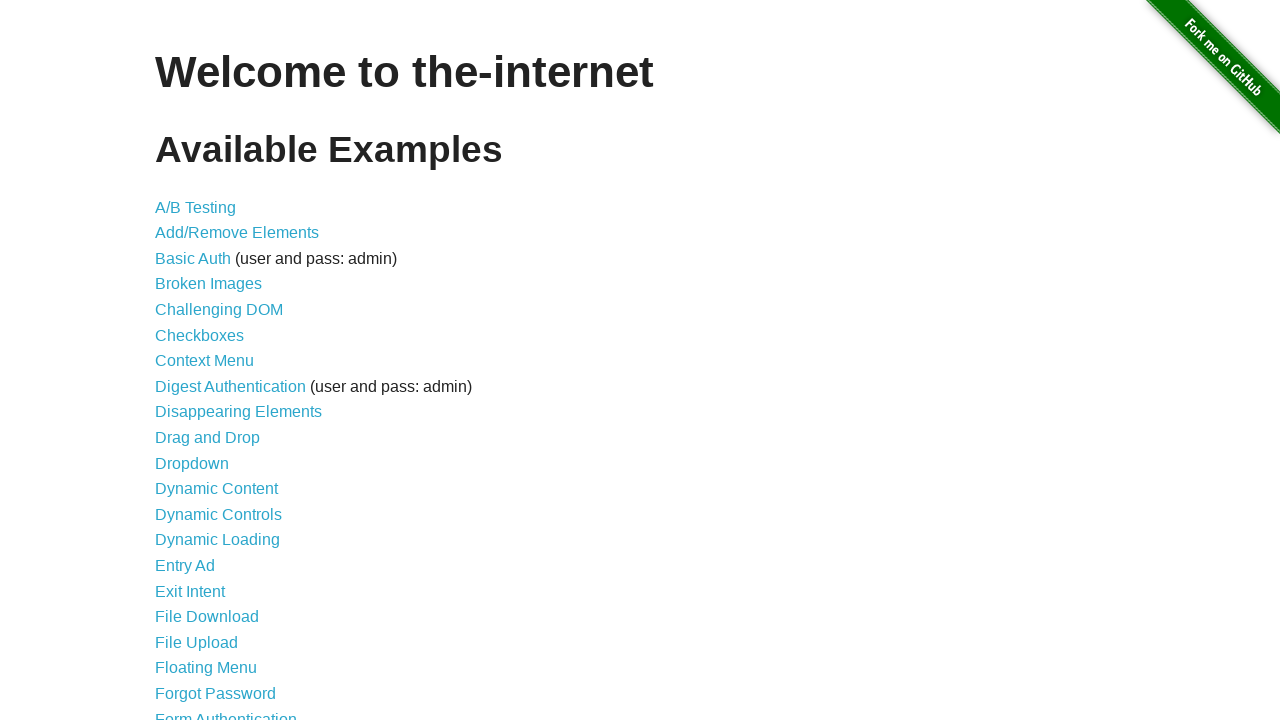

Clicked on Broken Images link at (208, 284) on xpath=//*[@id="content"]/ul/li[4]/a
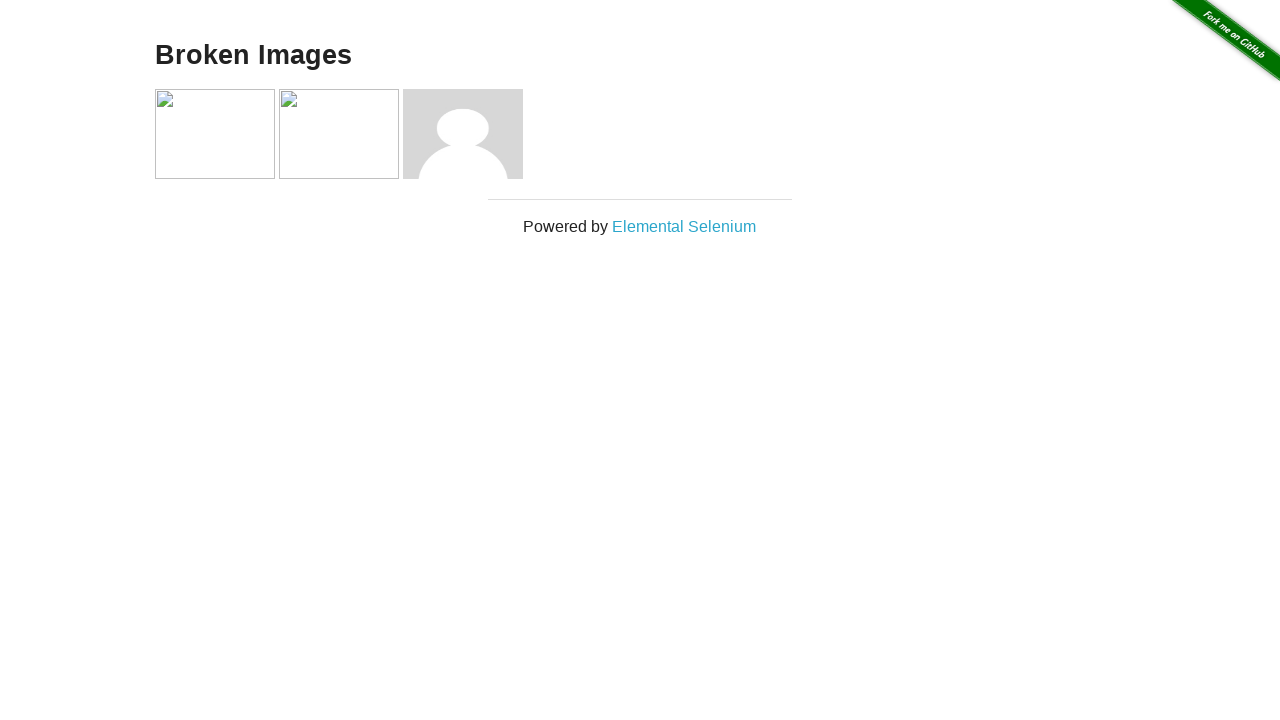

Broken Images page loaded
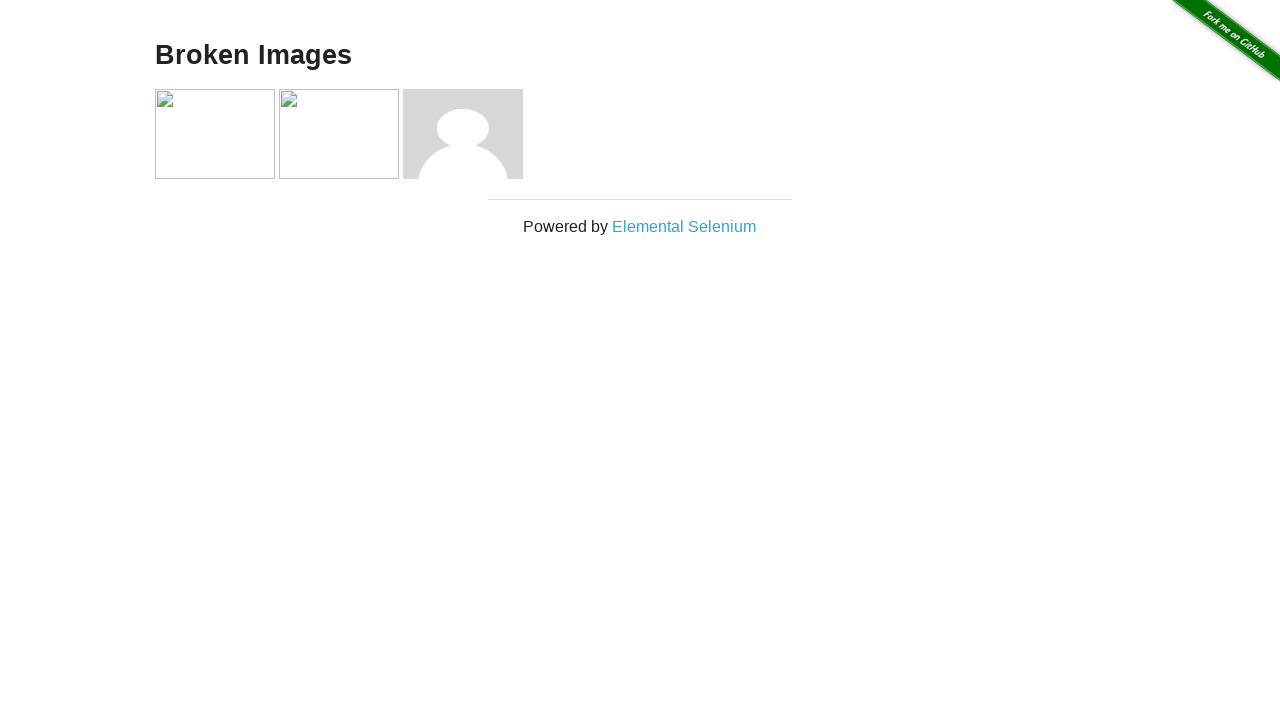

Navigated back to main page
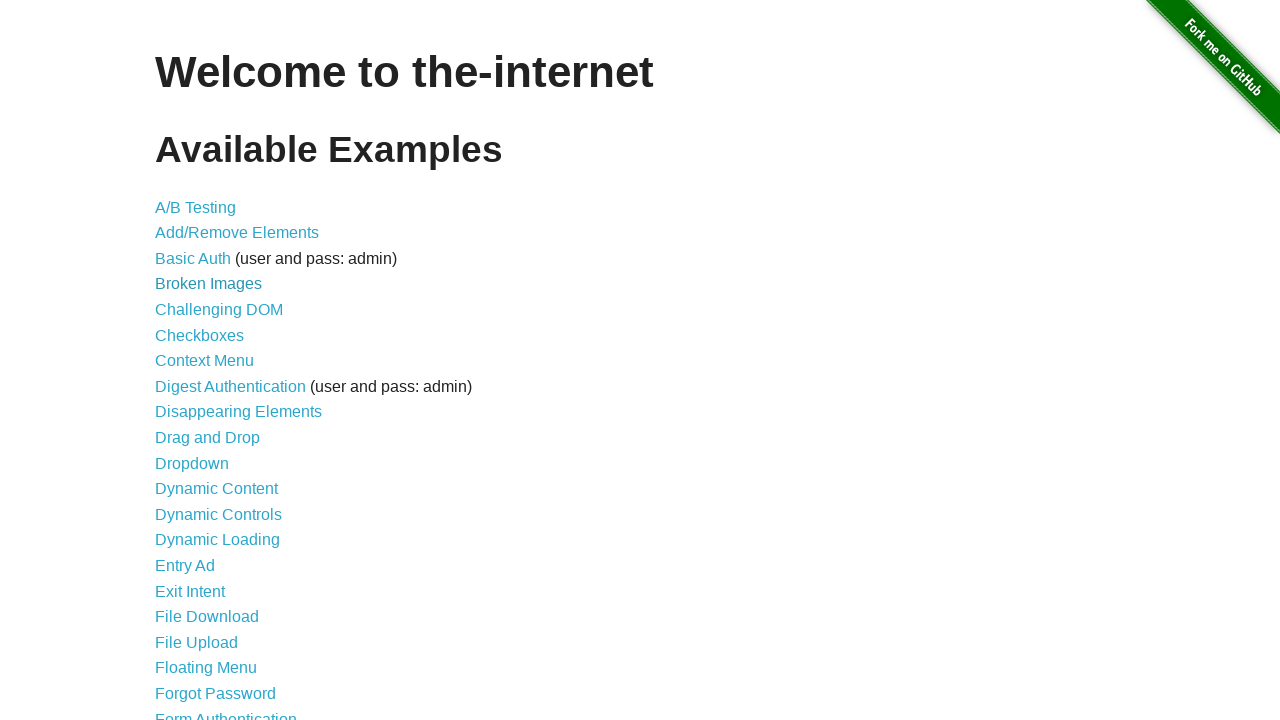

Clicked on Checkboxes link at (200, 335) on xpath=//*[@id="content"]/ul/li[6]/a
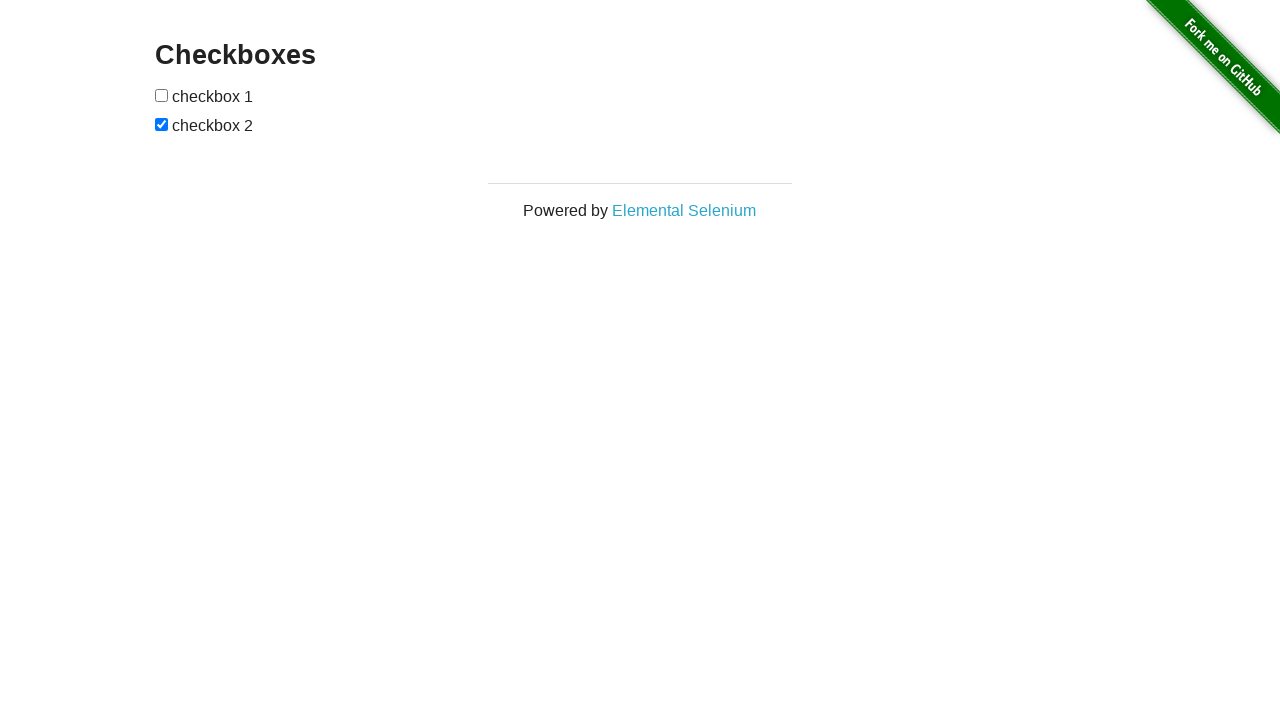

Clicked first checkbox at (162, 95) on input[type='checkbox'] >> nth=0
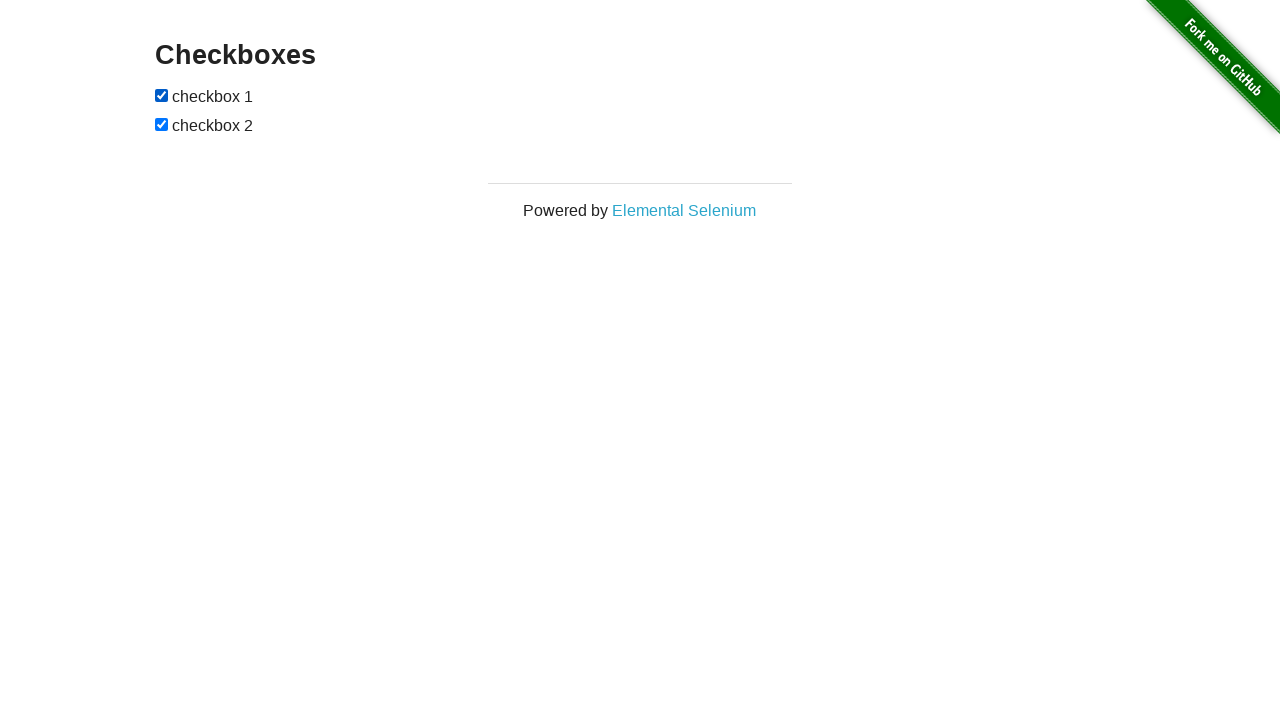

Clicked second checkbox at (162, 124) on input[type='checkbox'] >> nth=1
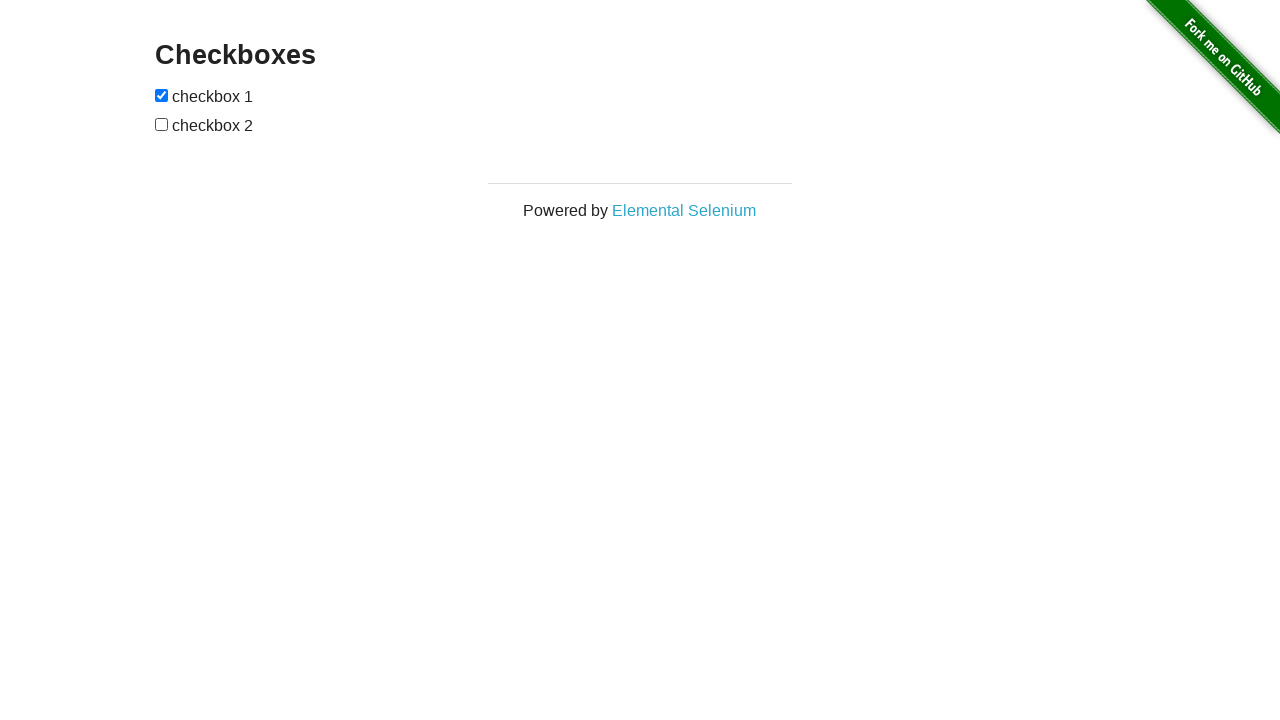

Navigated back to main page
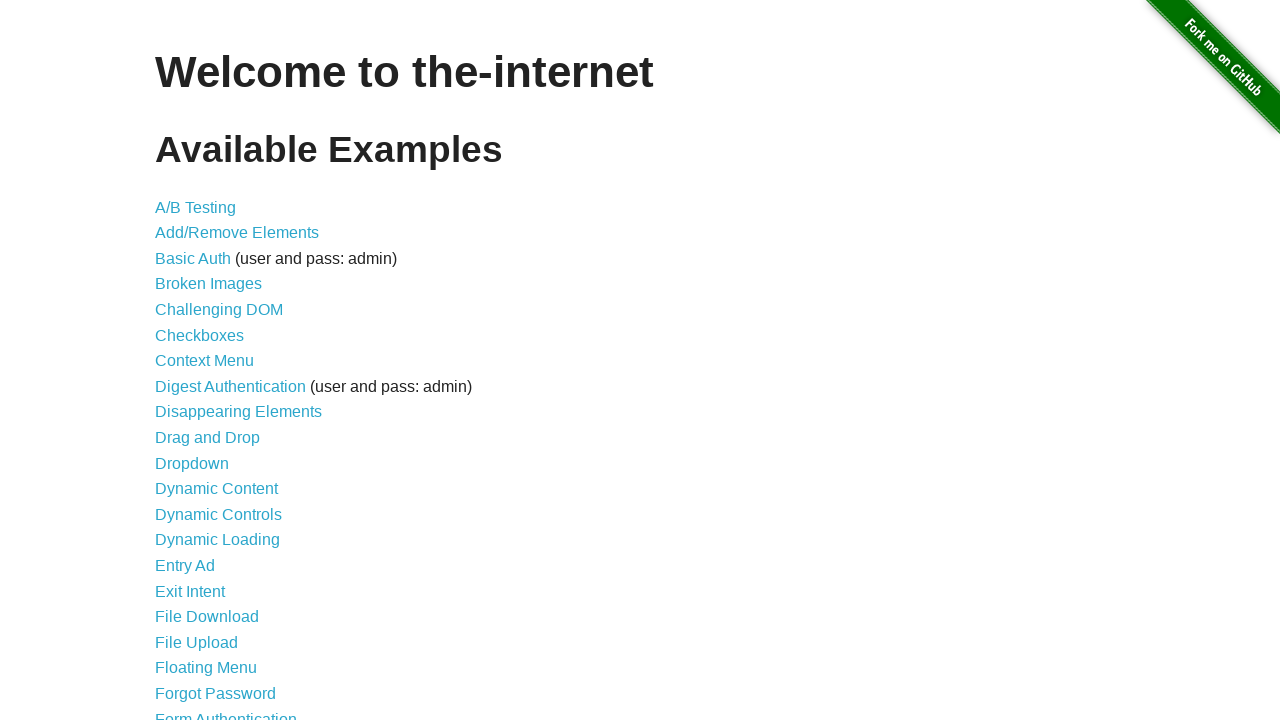

Clicked on Context Menu link at (204, 361) on xpath=//*[@id="content"]/ul/li[7]/a
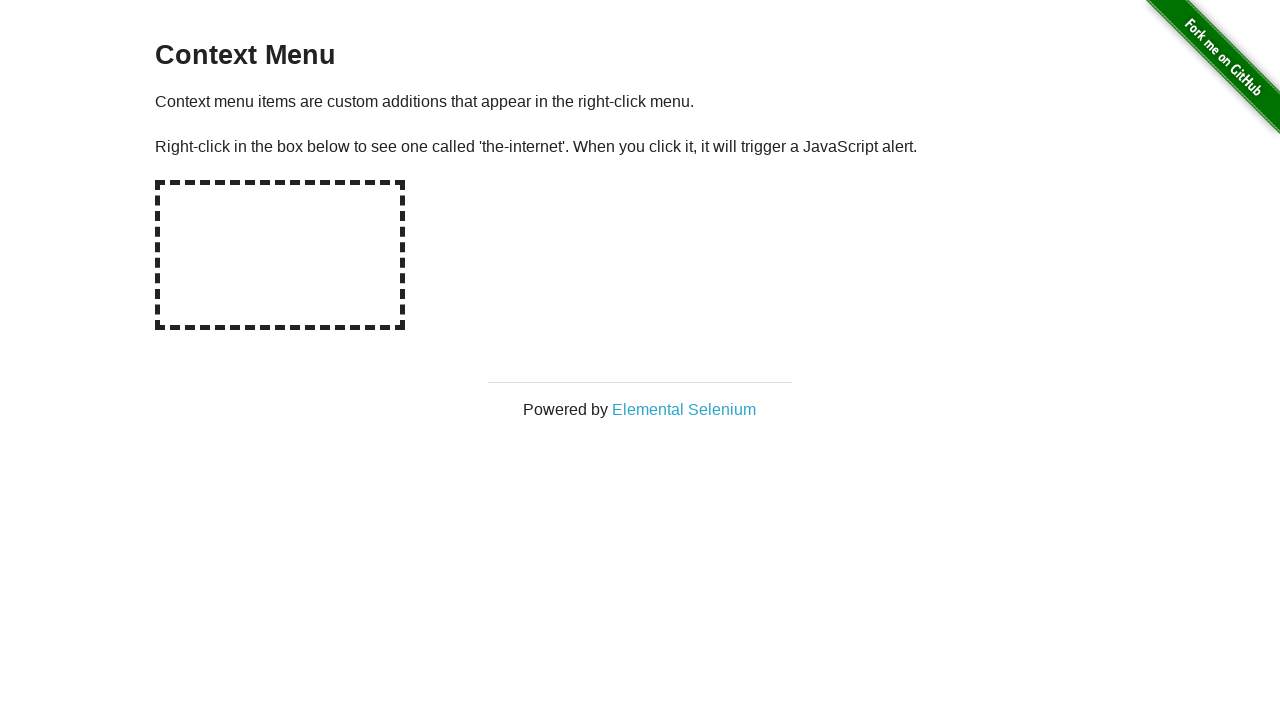

Right-clicked on the hot spot at (280, 255) on #hot-spot
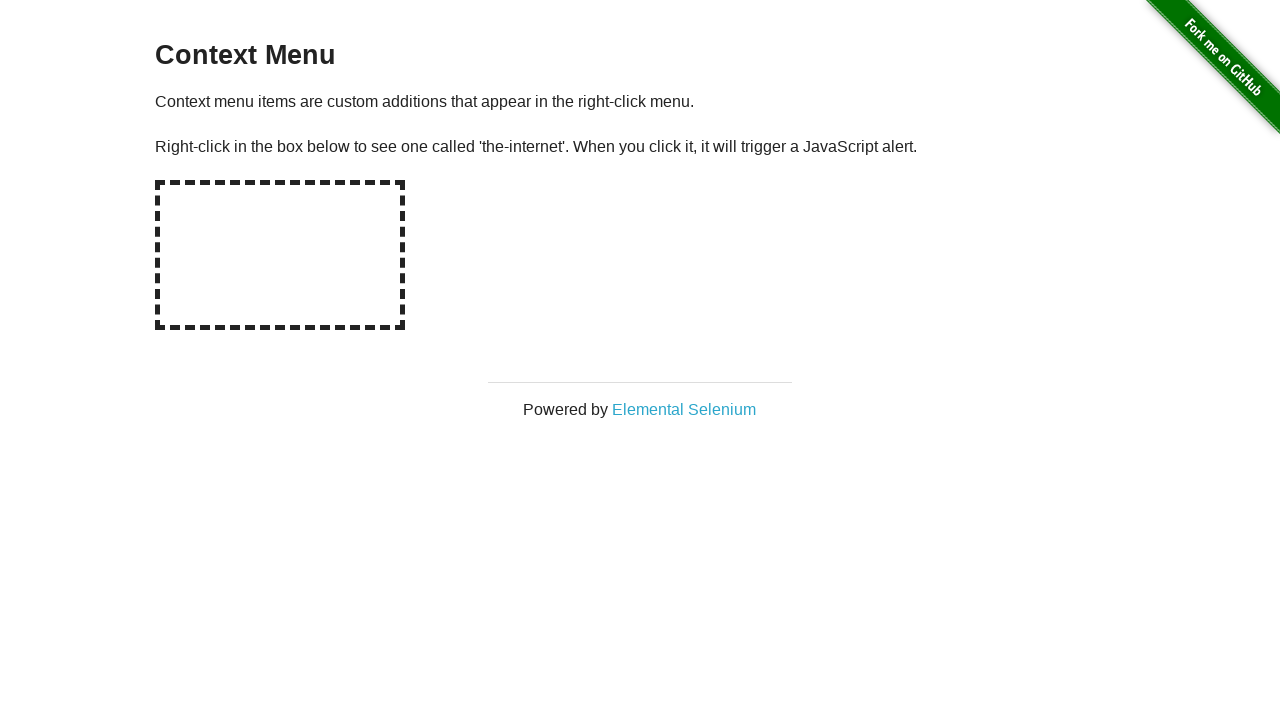

Accepted context menu alert dialog
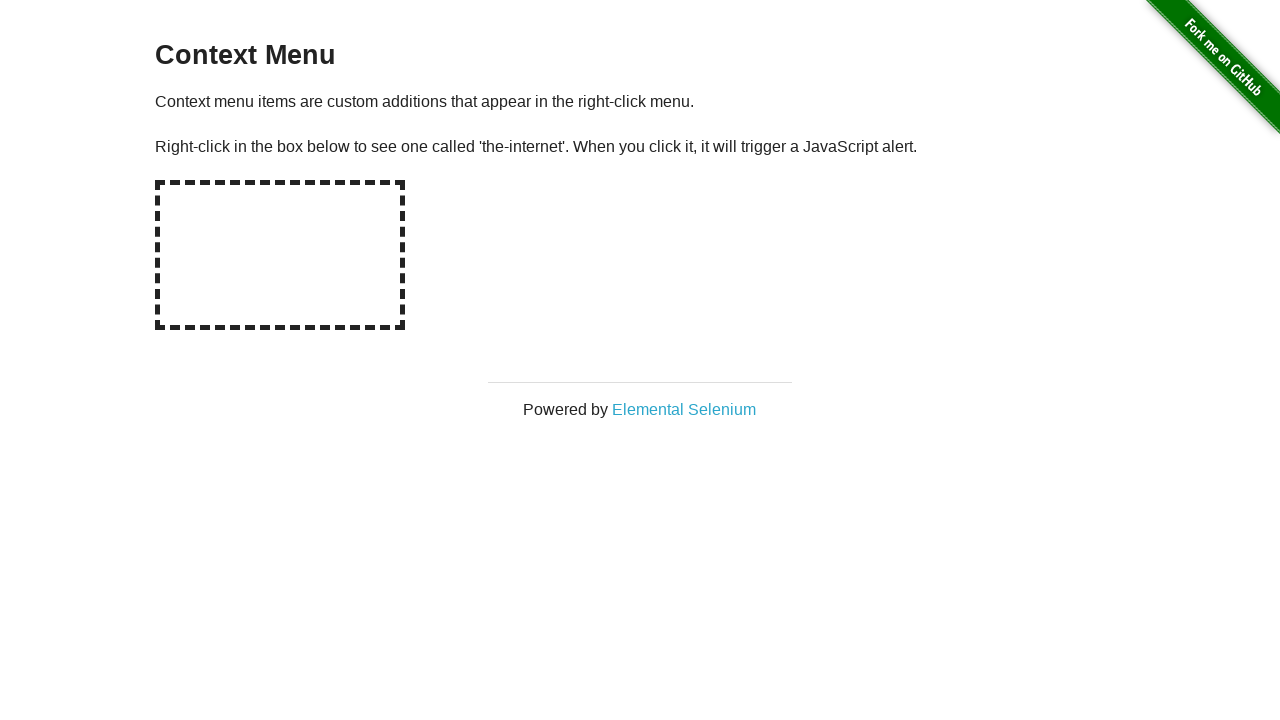

Navigated back to main page
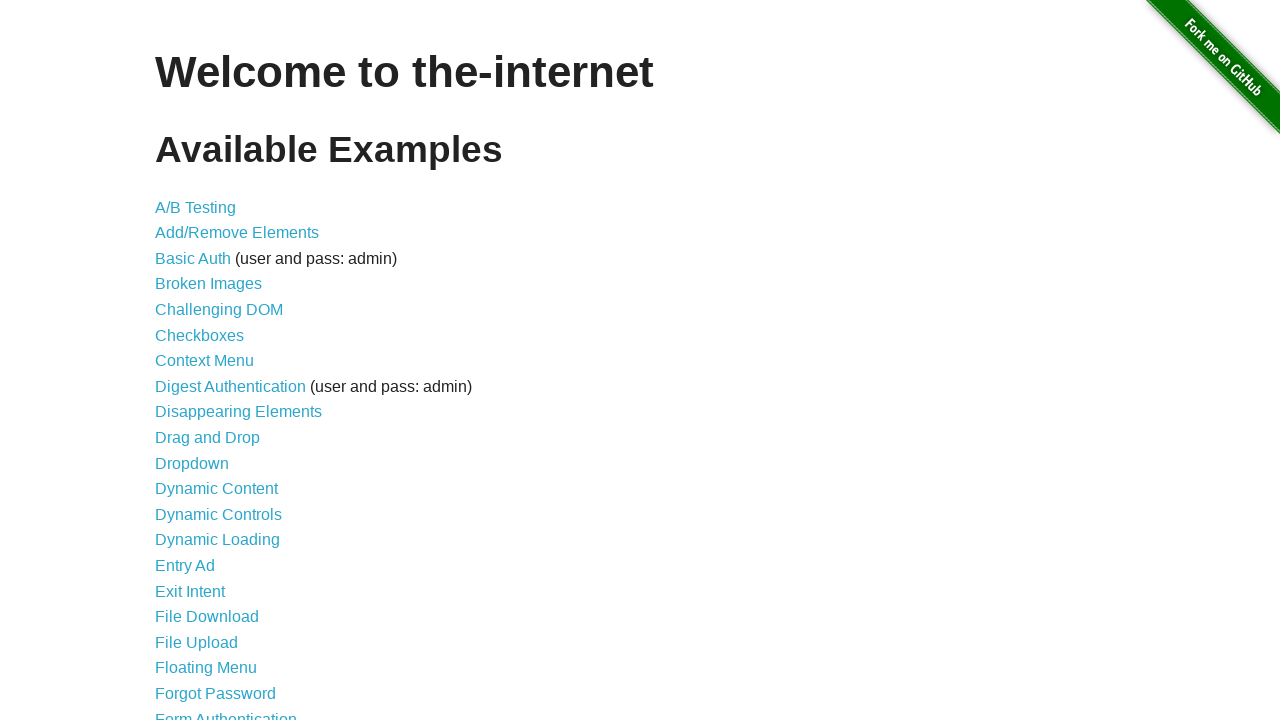

Clicked on Drag and Drop link at (208, 438) on xpath=//*[@id="content"]/ul/li[10]/a
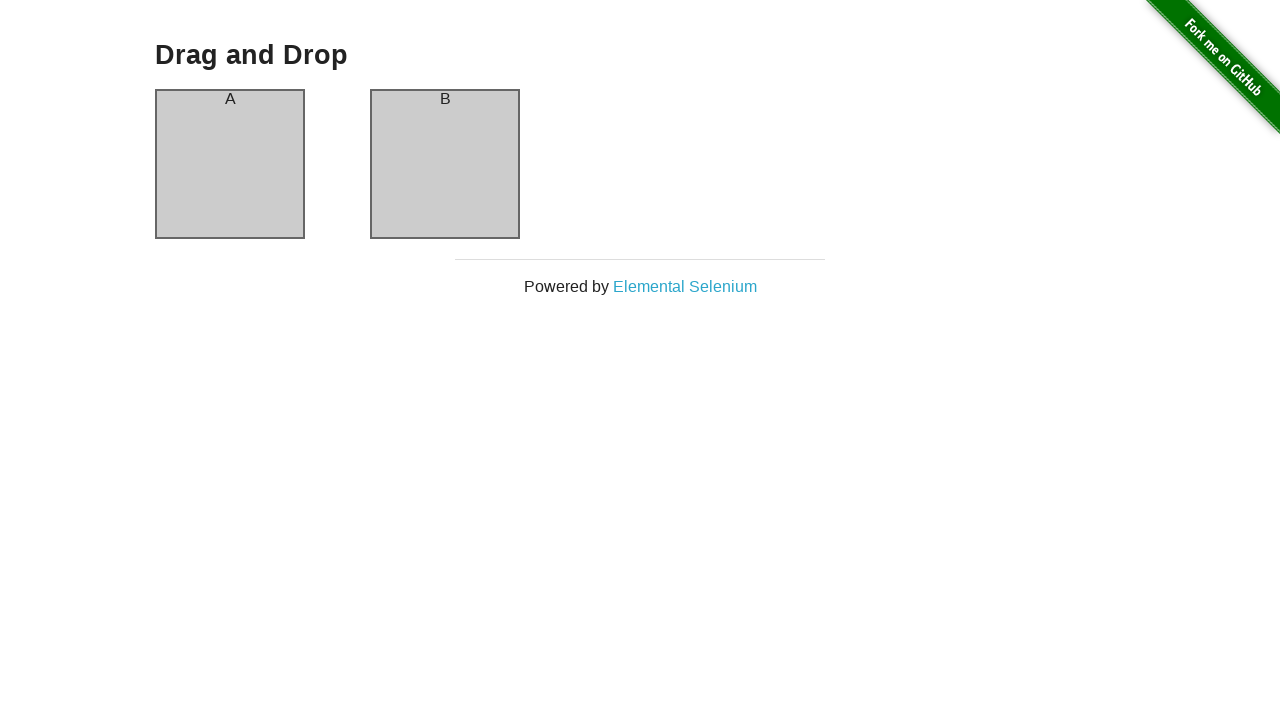

Dragged column-a to column-b at (445, 164)
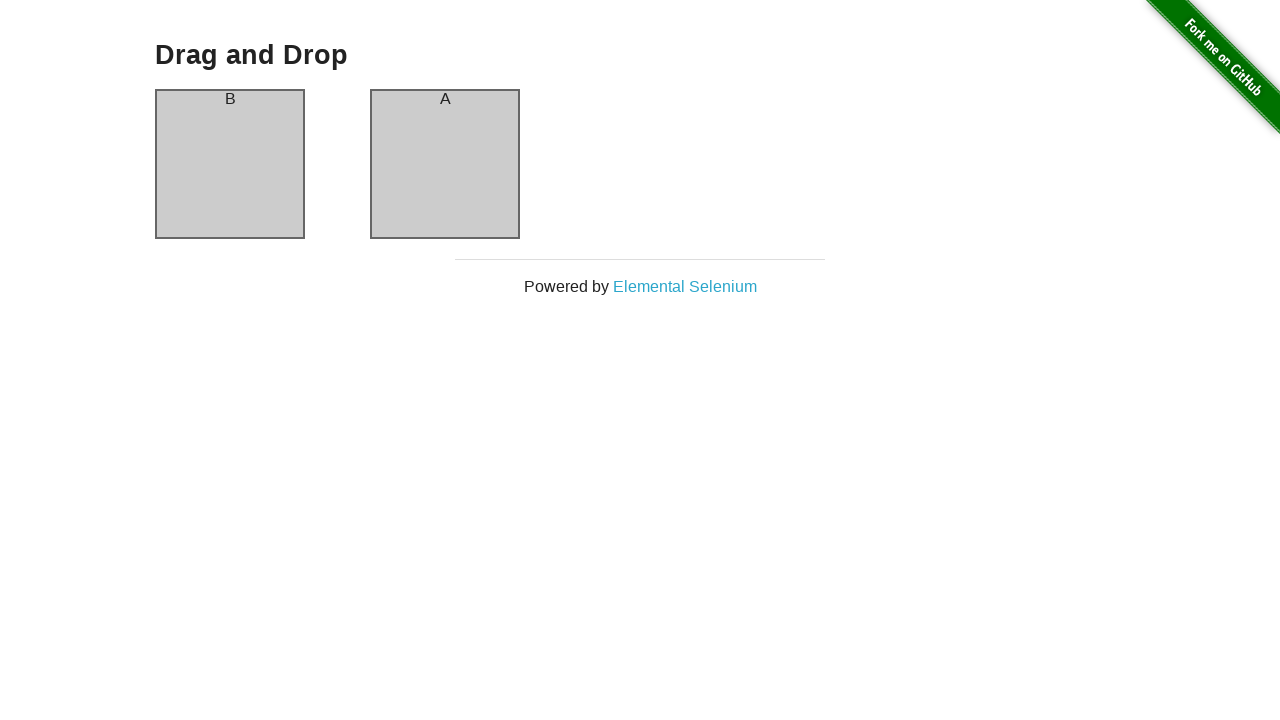

Navigated back to main page
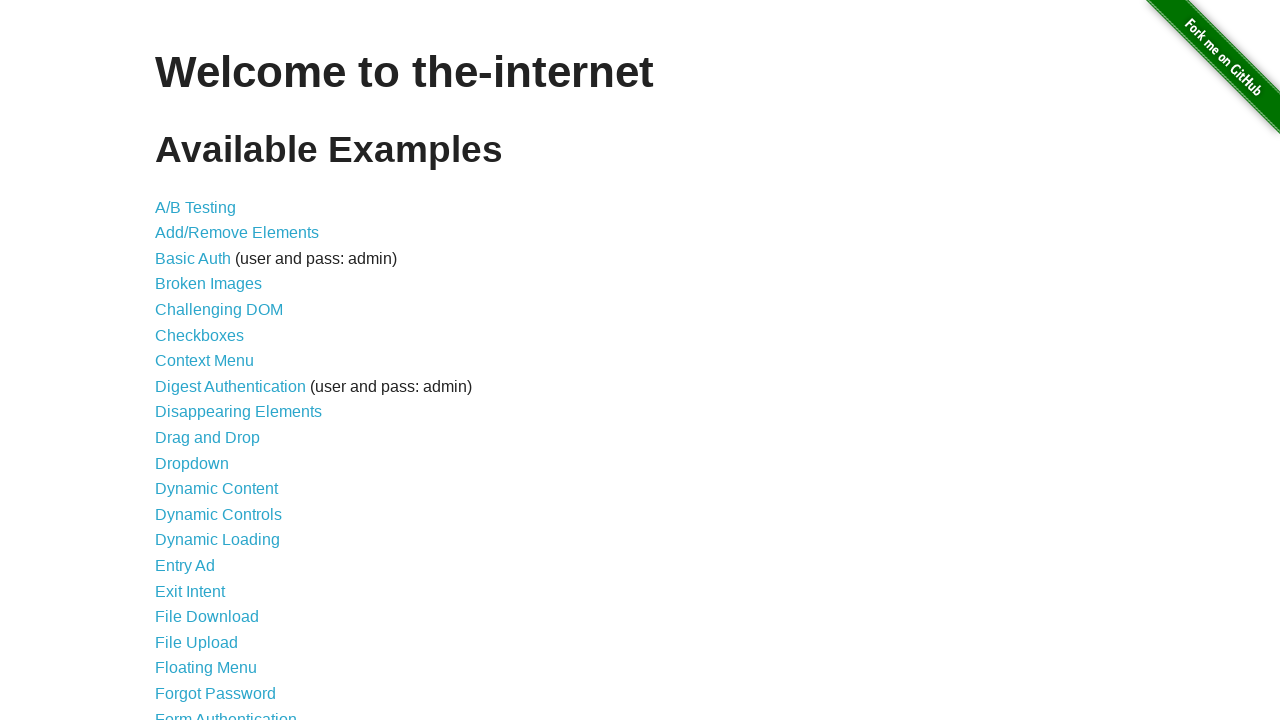

Clicked on File Upload link at (196, 642) on xpath=//*[@id="content"]/ul/li[18]/a
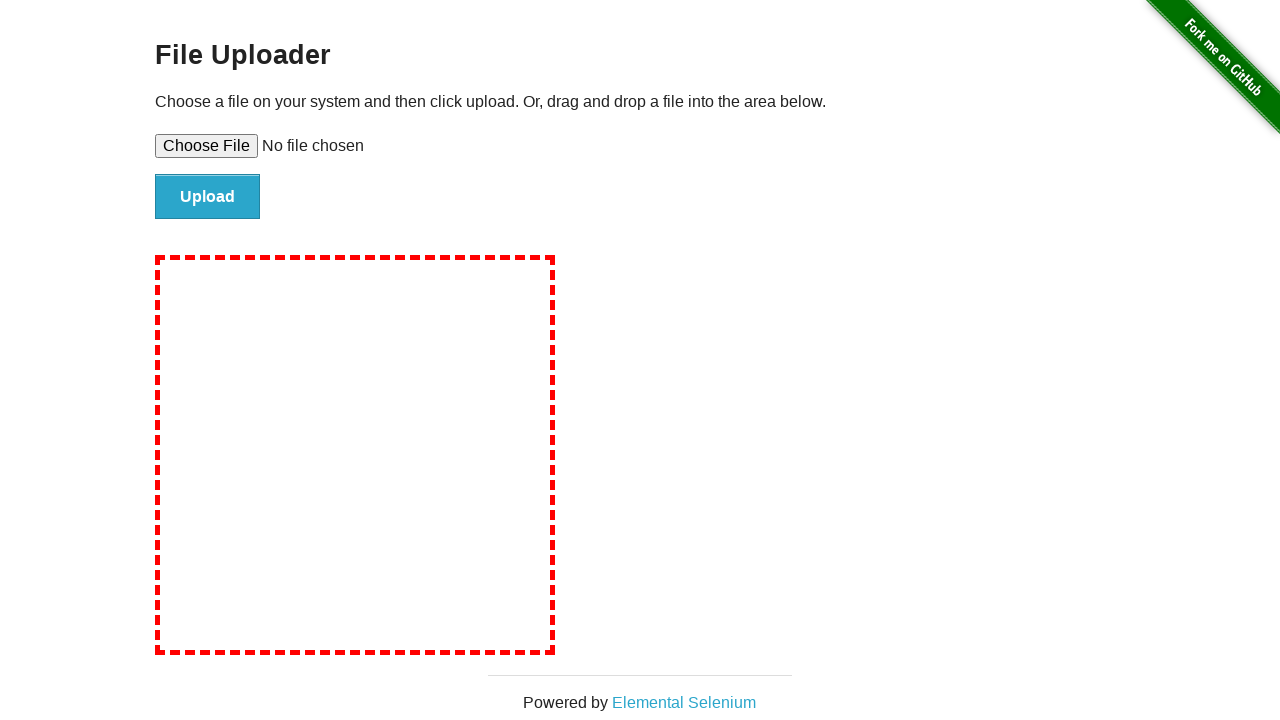

Created temporary test file
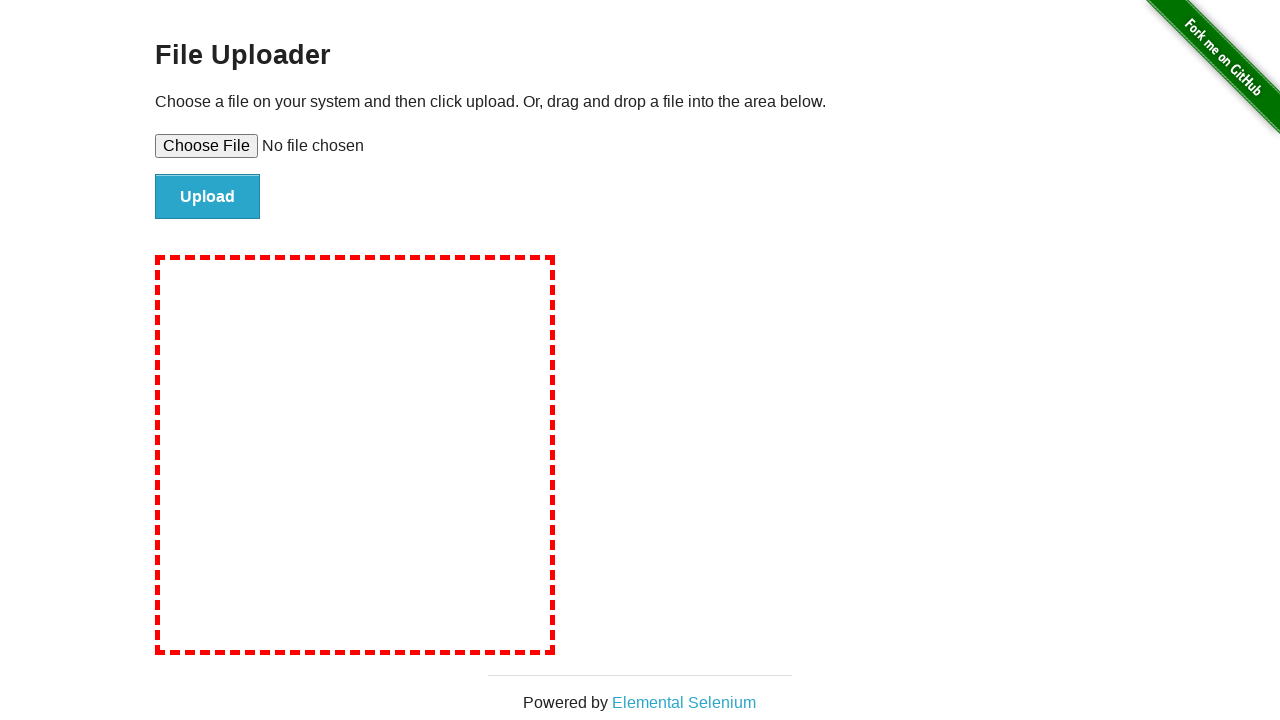

Set file input with test file
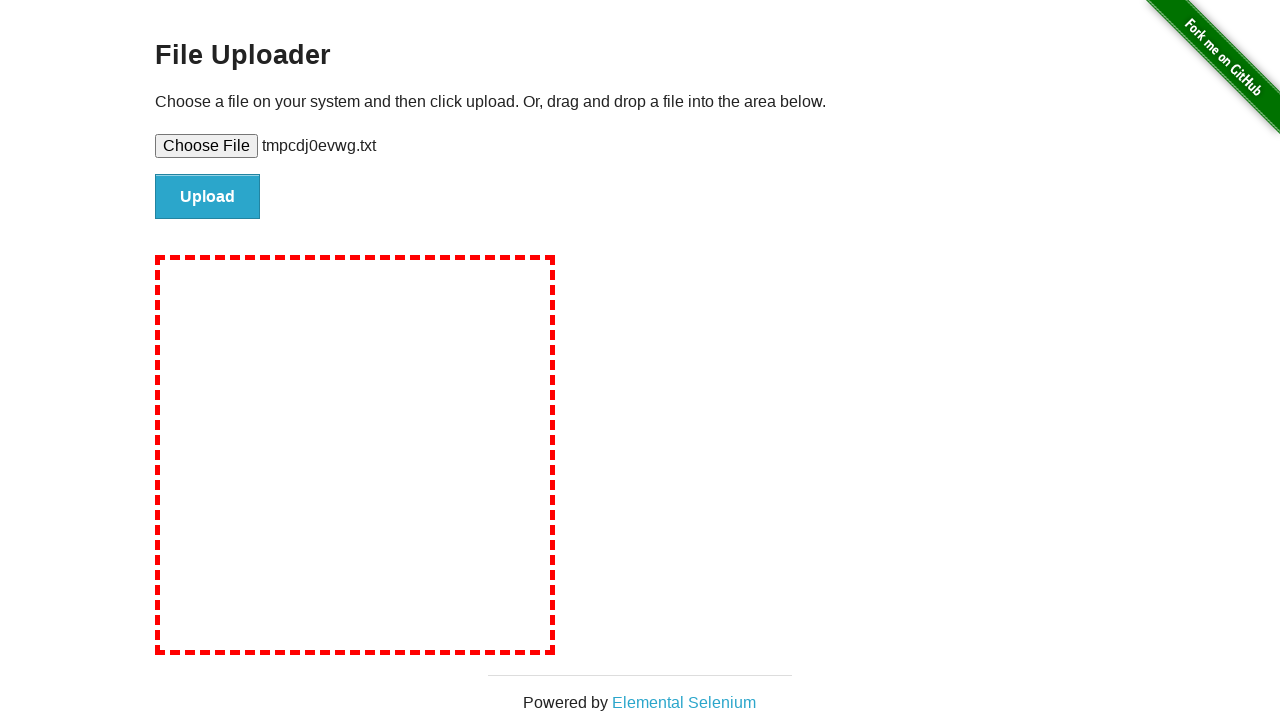

Clicked file submit button at (208, 197) on #file-submit
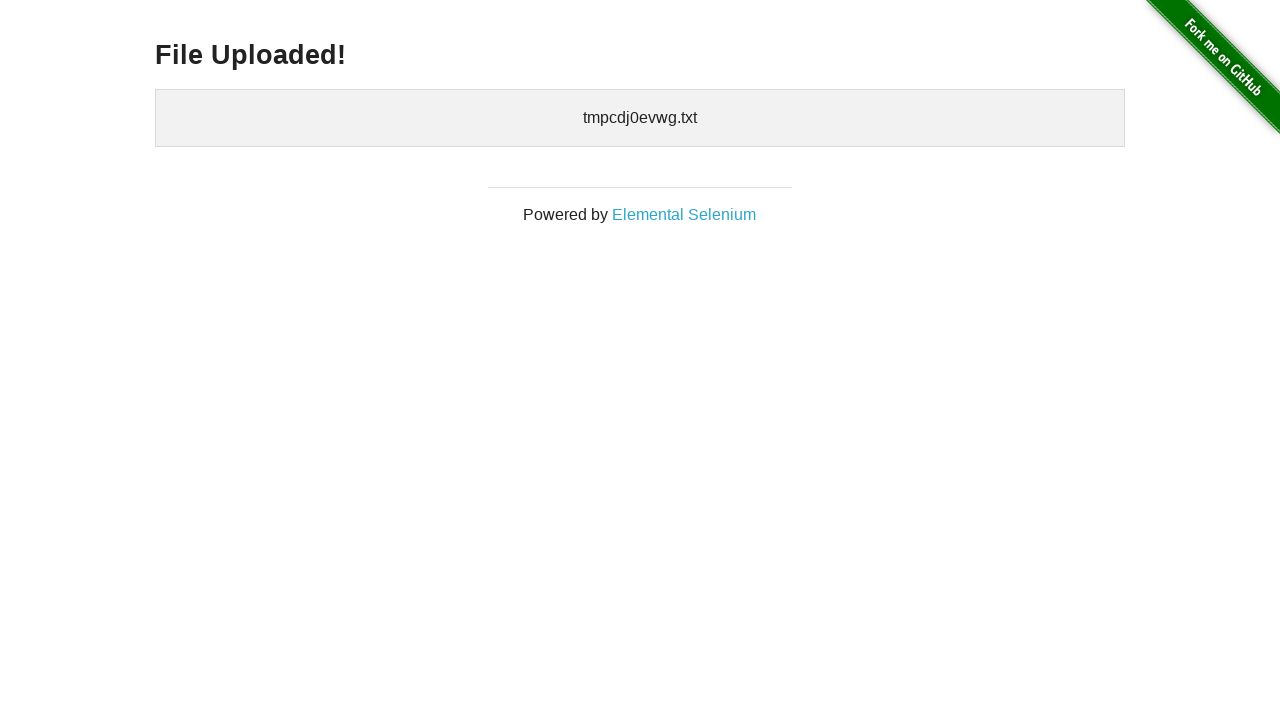

File upload confirmation appeared
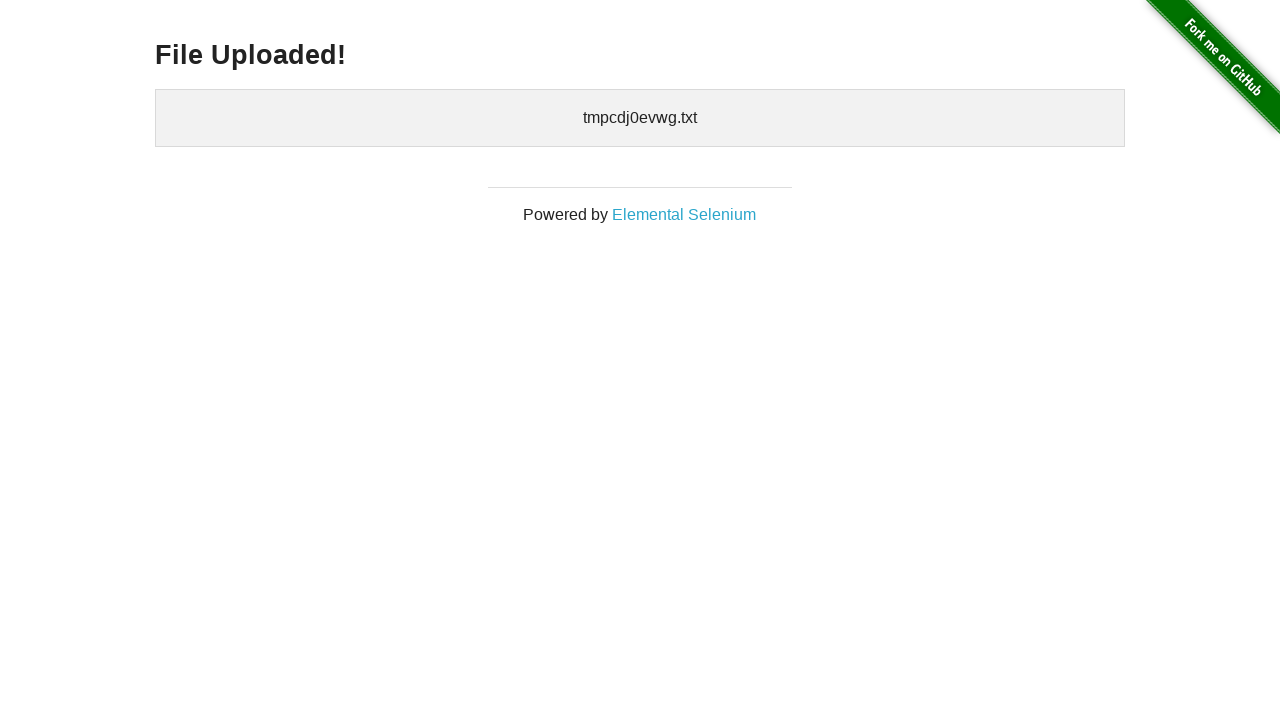

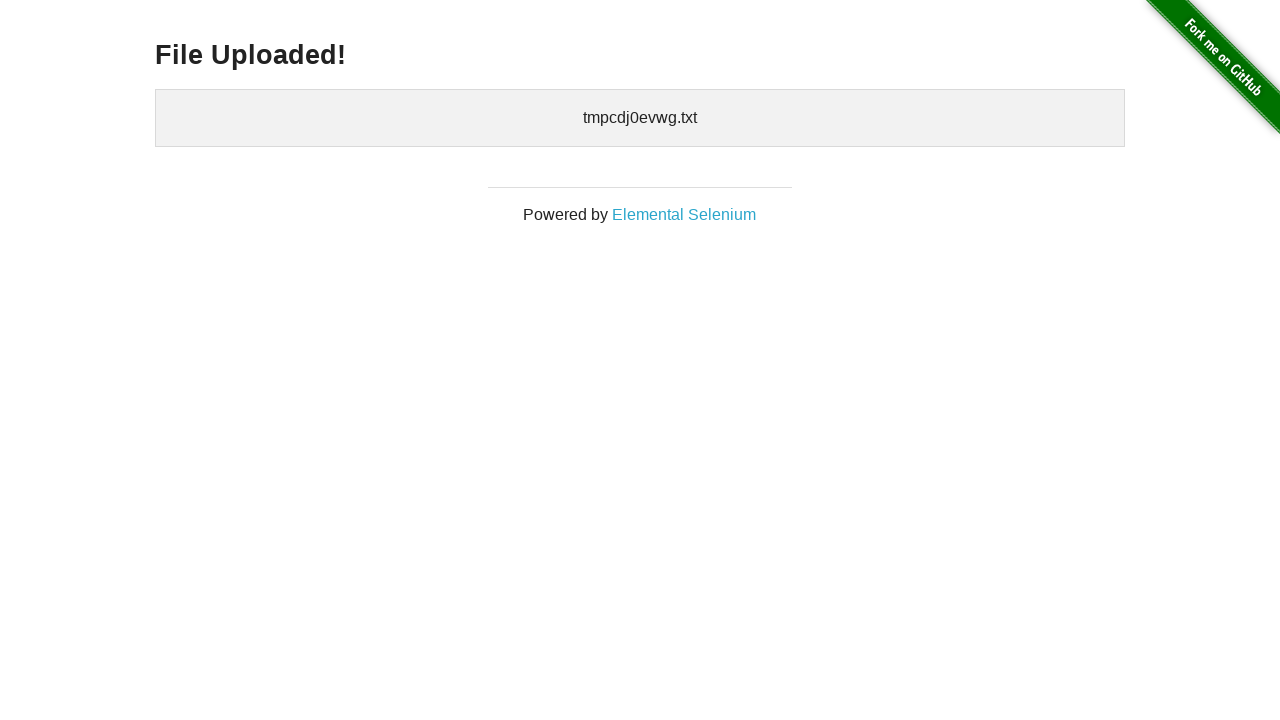